Tests navigation by clicking on the vacation link and then navigating back to the previous page

Starting URL: https://blazedemo.com/index.php

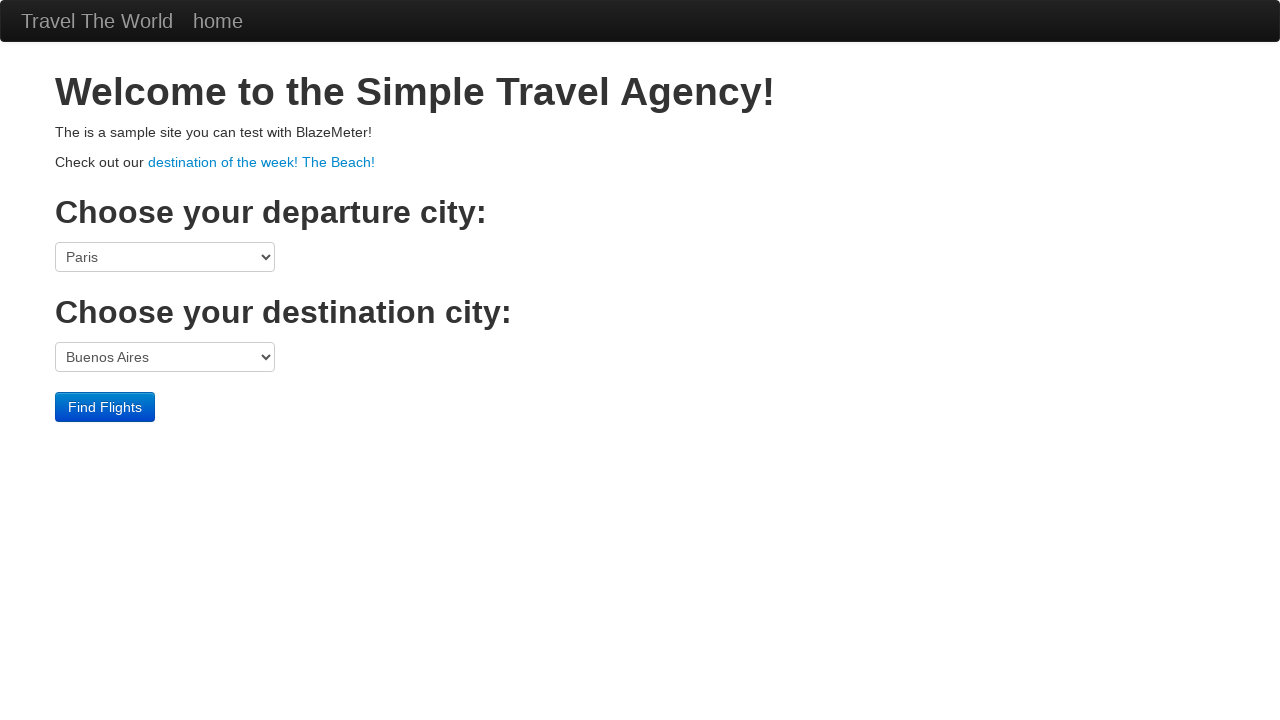

Clicked on the vacation link at (262, 162) on a[href='vacation.html']
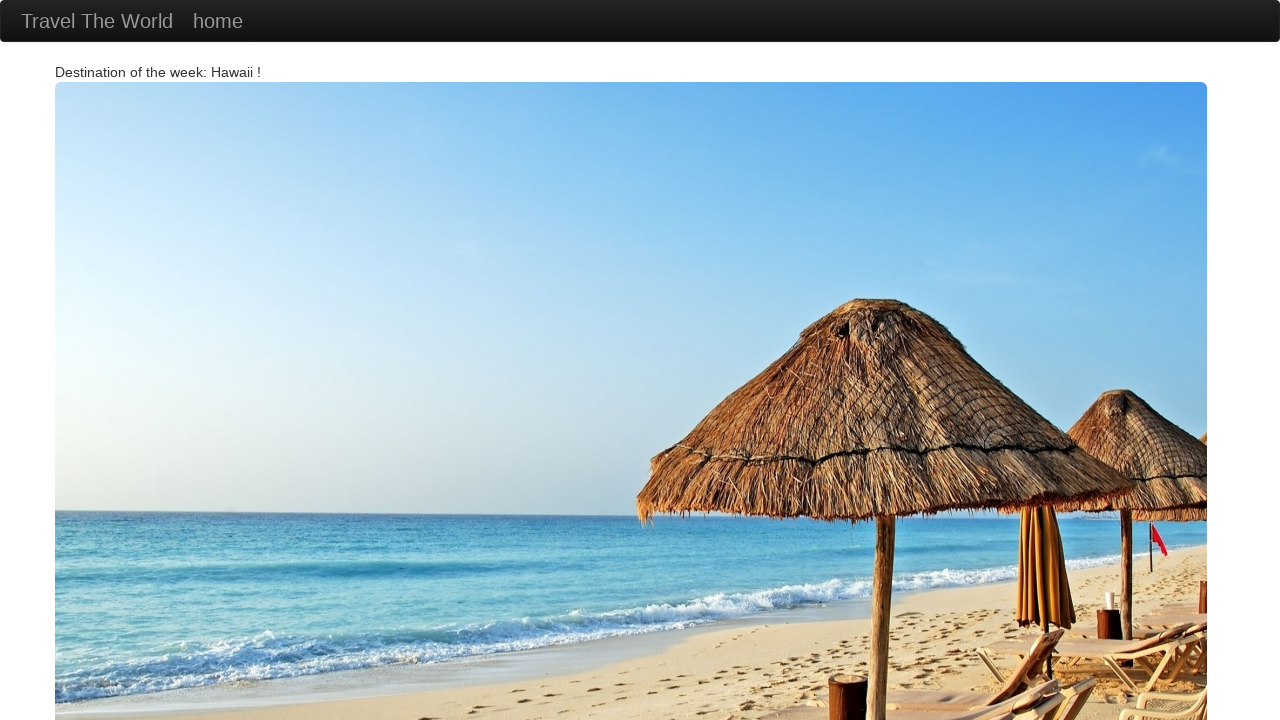

Vacation page loaded successfully
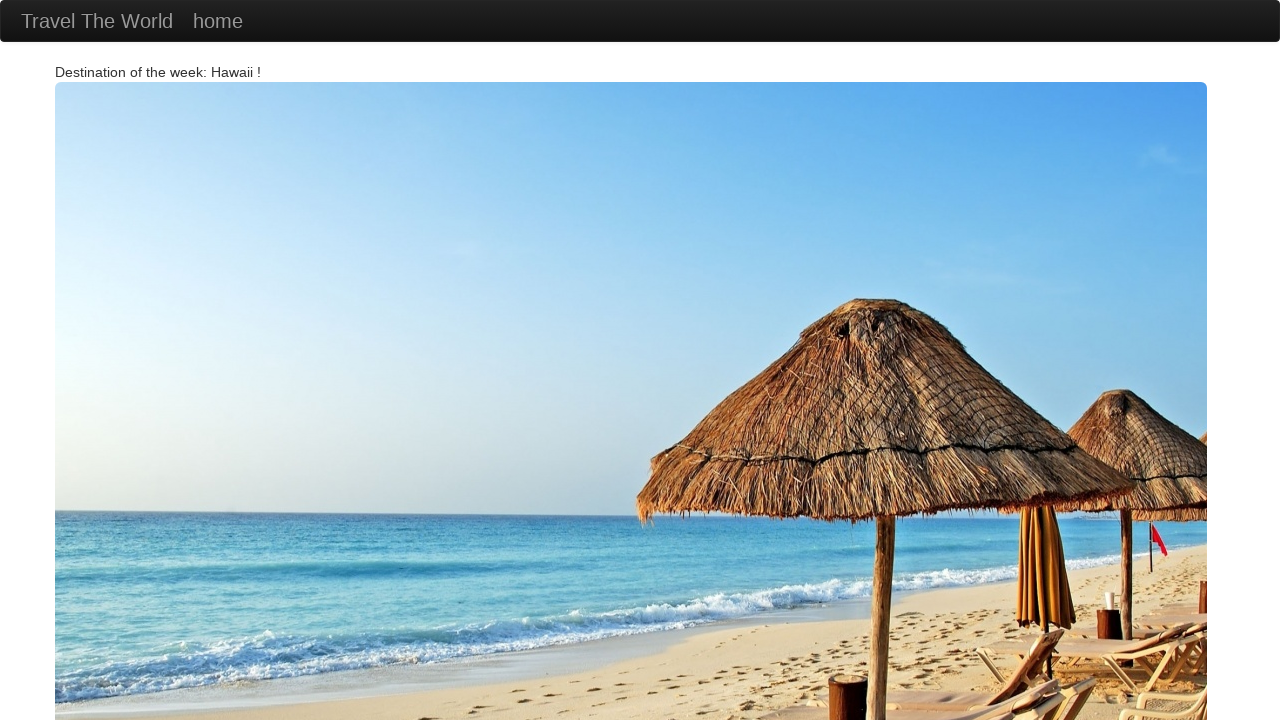

Navigated back to the previous page
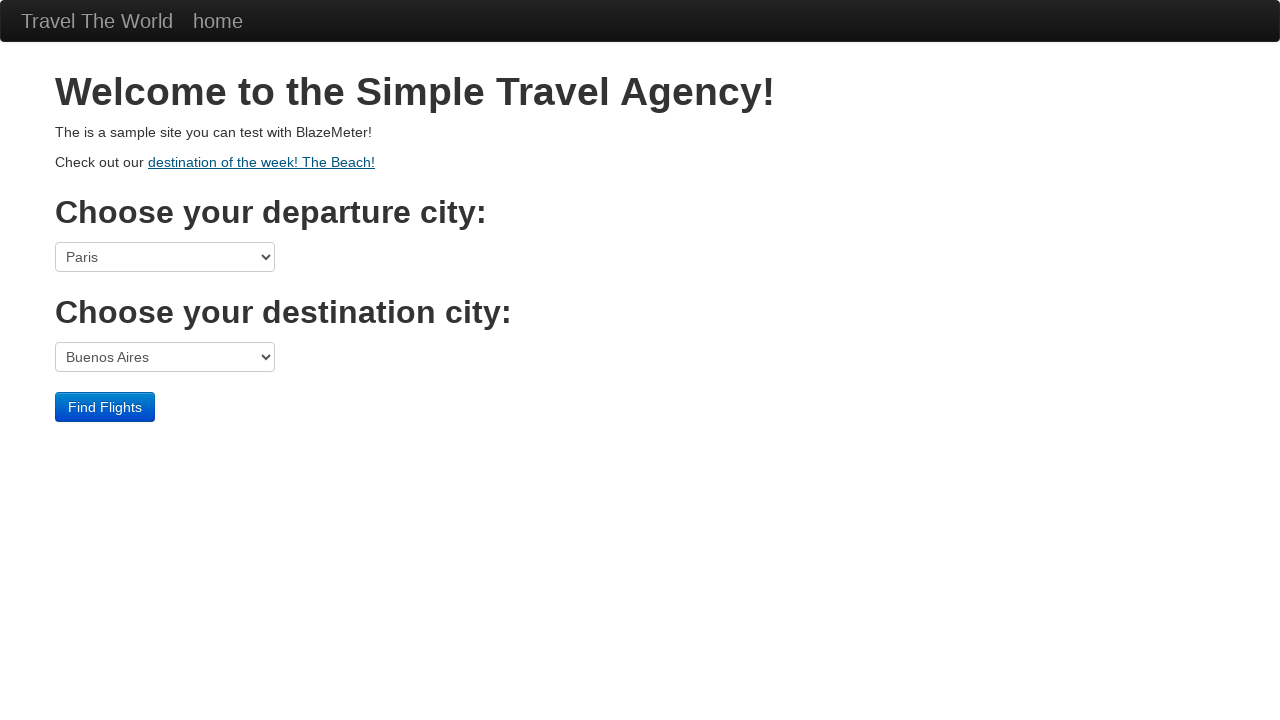

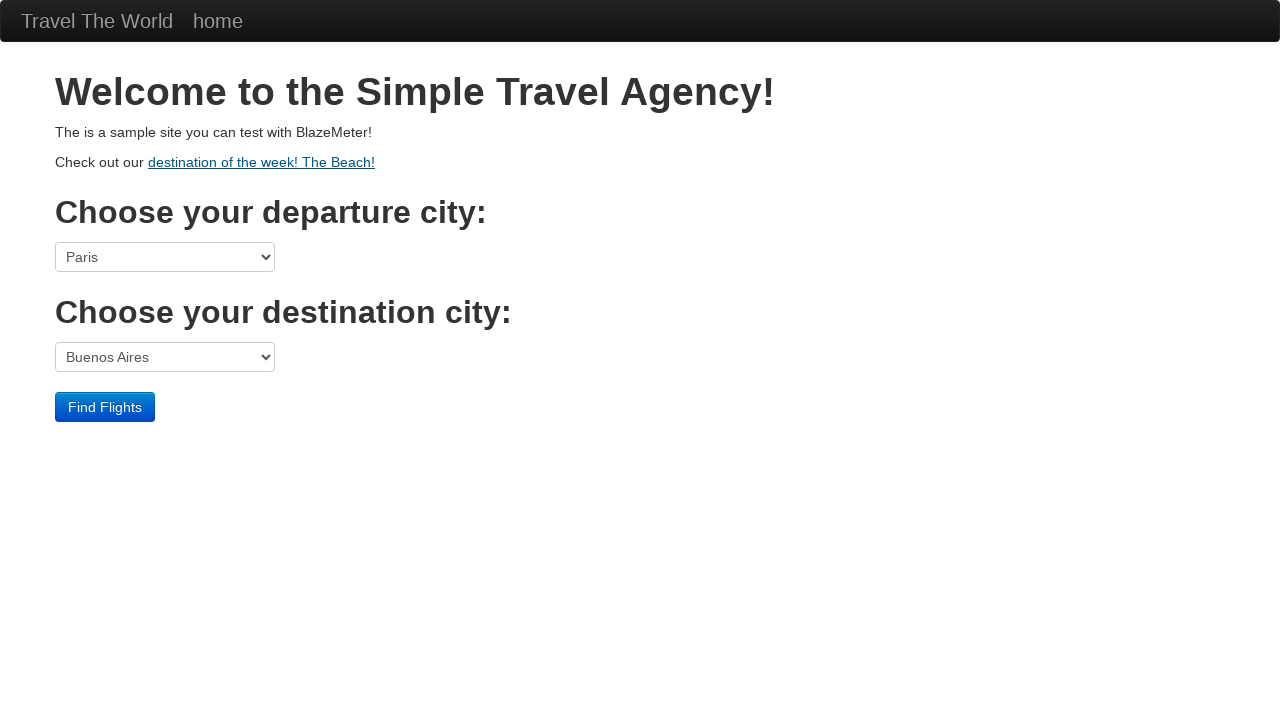